Tests radio button functionality by selecting the first radio button option

Starting URL: https://codenboxautomationlab.com/practice/

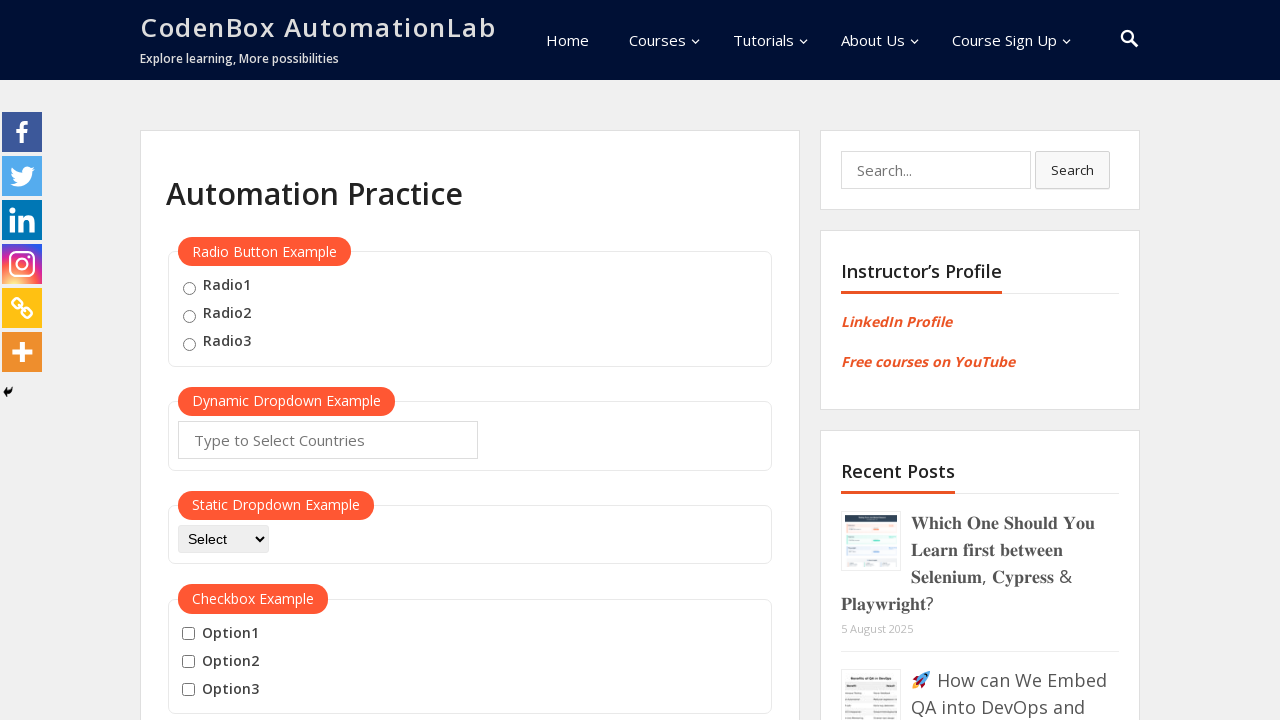

Located radio button container
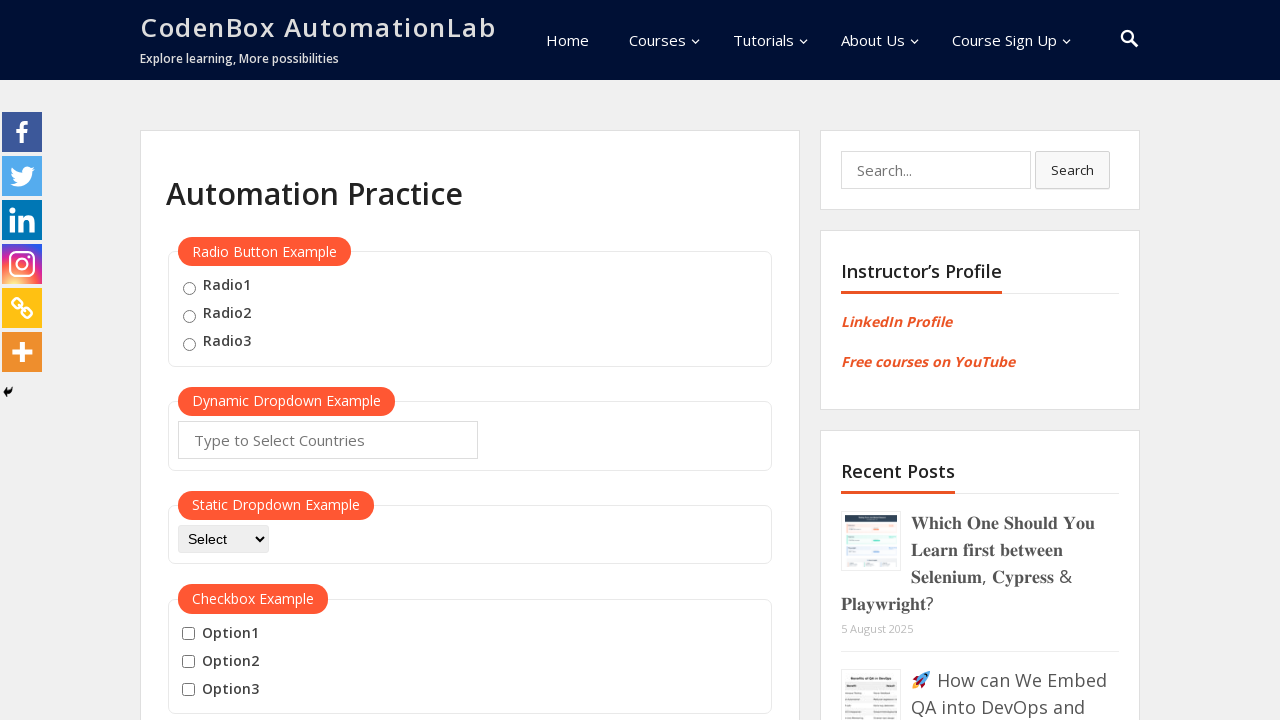

Selected the first radio button option at (189, 288) on xpath=//div[@id='radio-btn-example']//fieldset >> input >> nth=0
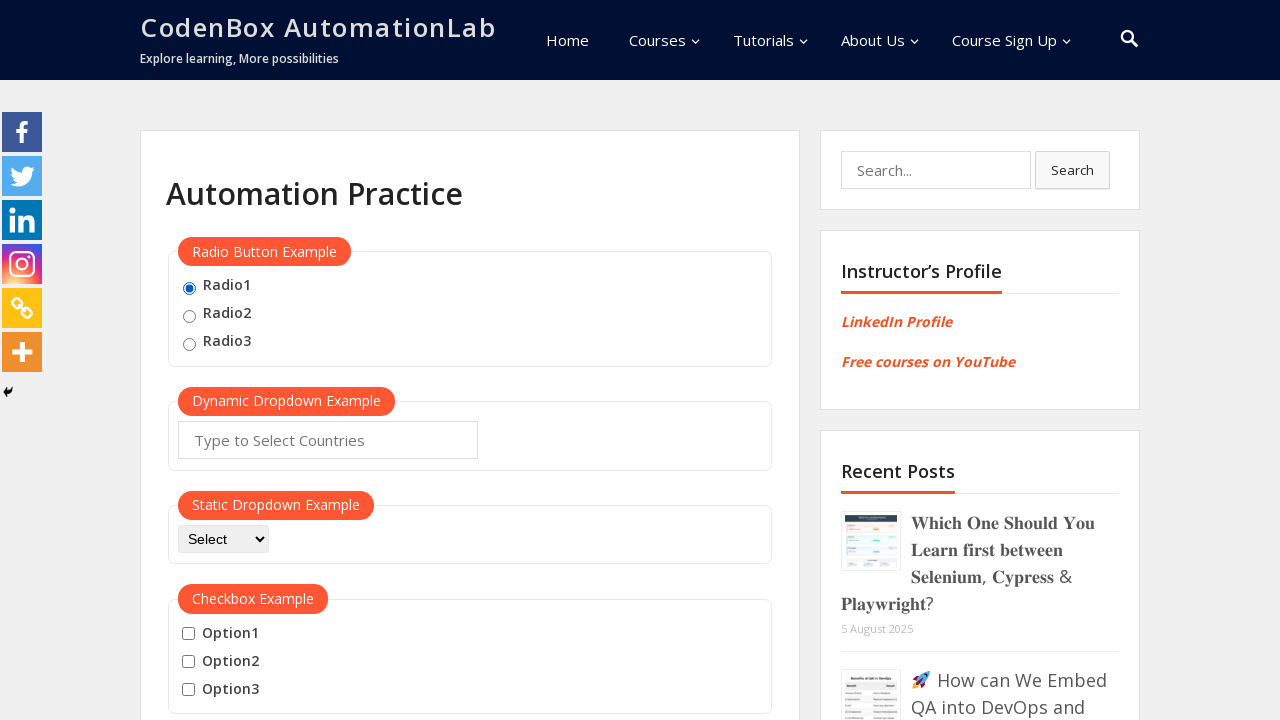

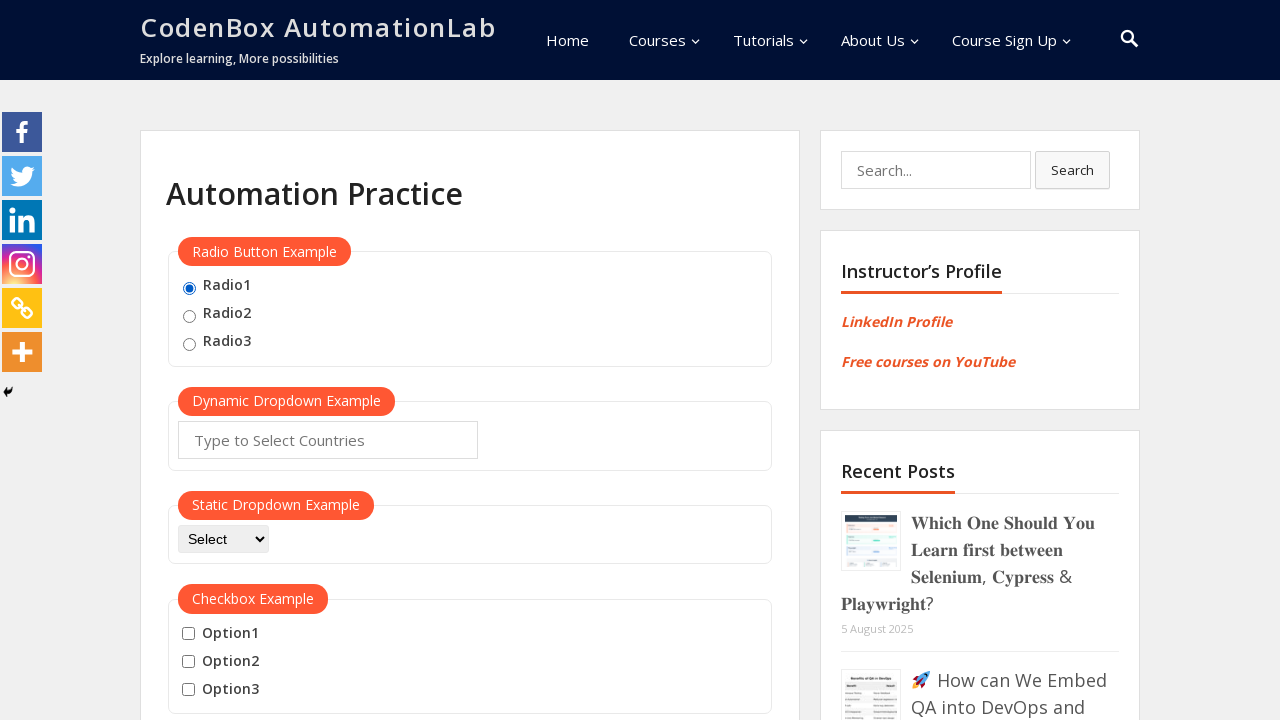